Tests clicking the Remove button to remove the checkbox and verify the loading bar and success message

Starting URL: https://the-internet.herokuapp.com/dynamic_controls

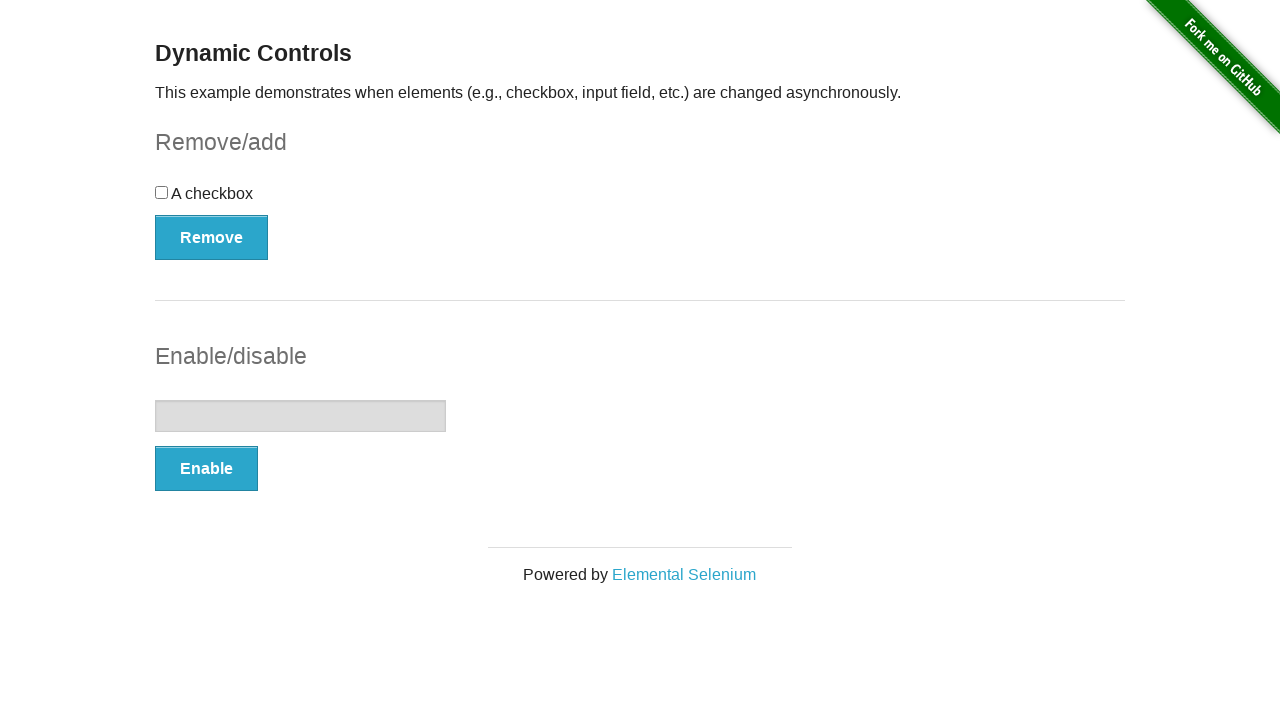

Clicked Remove button at (212, 237) on #checkbox-example button
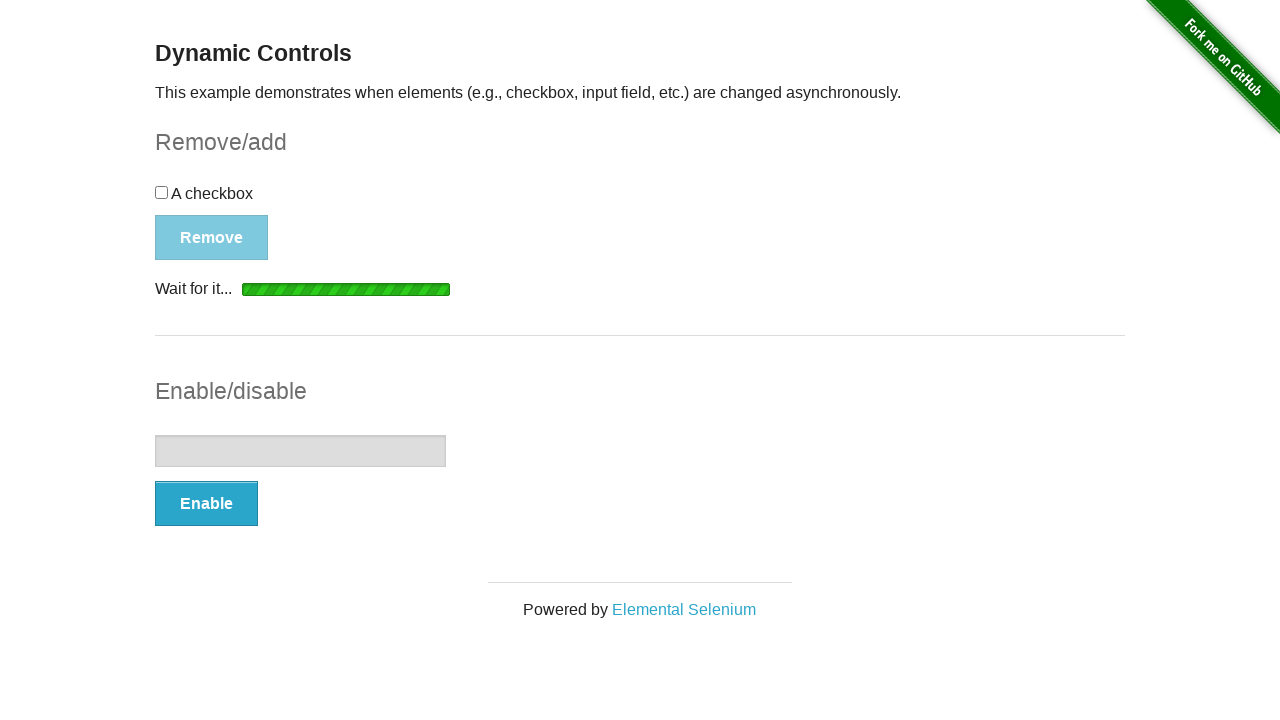

Loading bar became visible
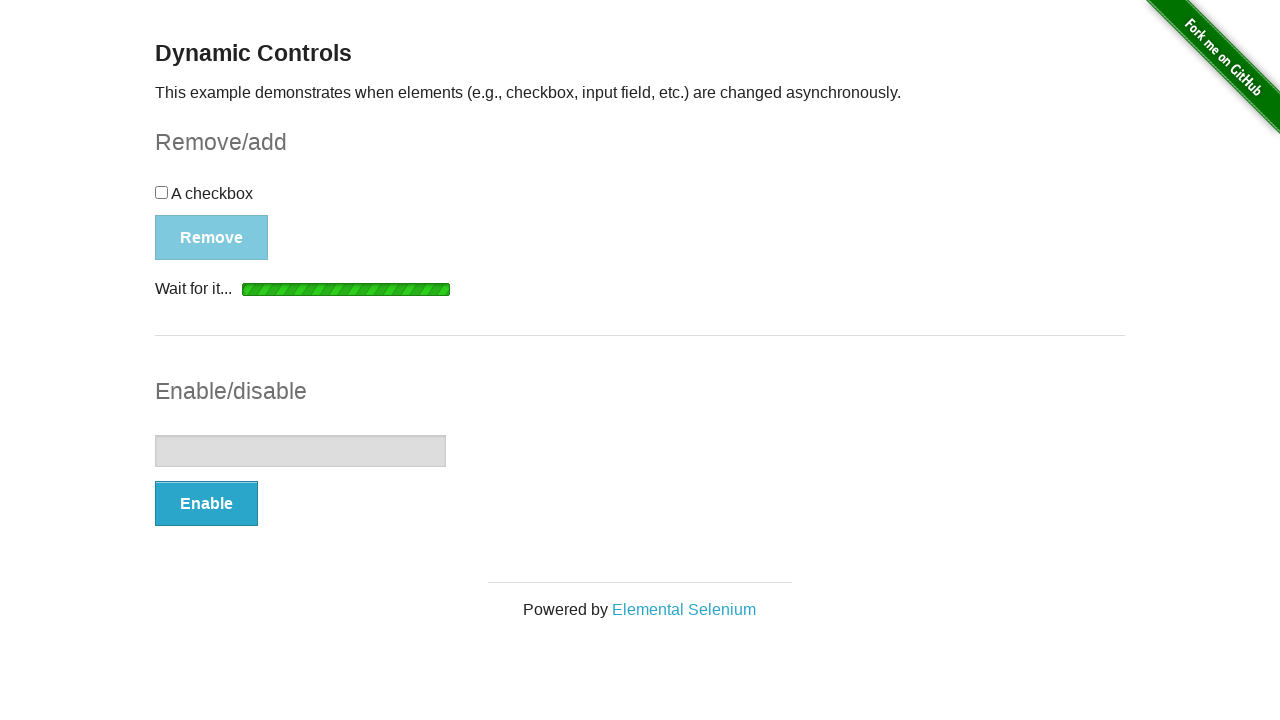

Loading bar completed and disappeared
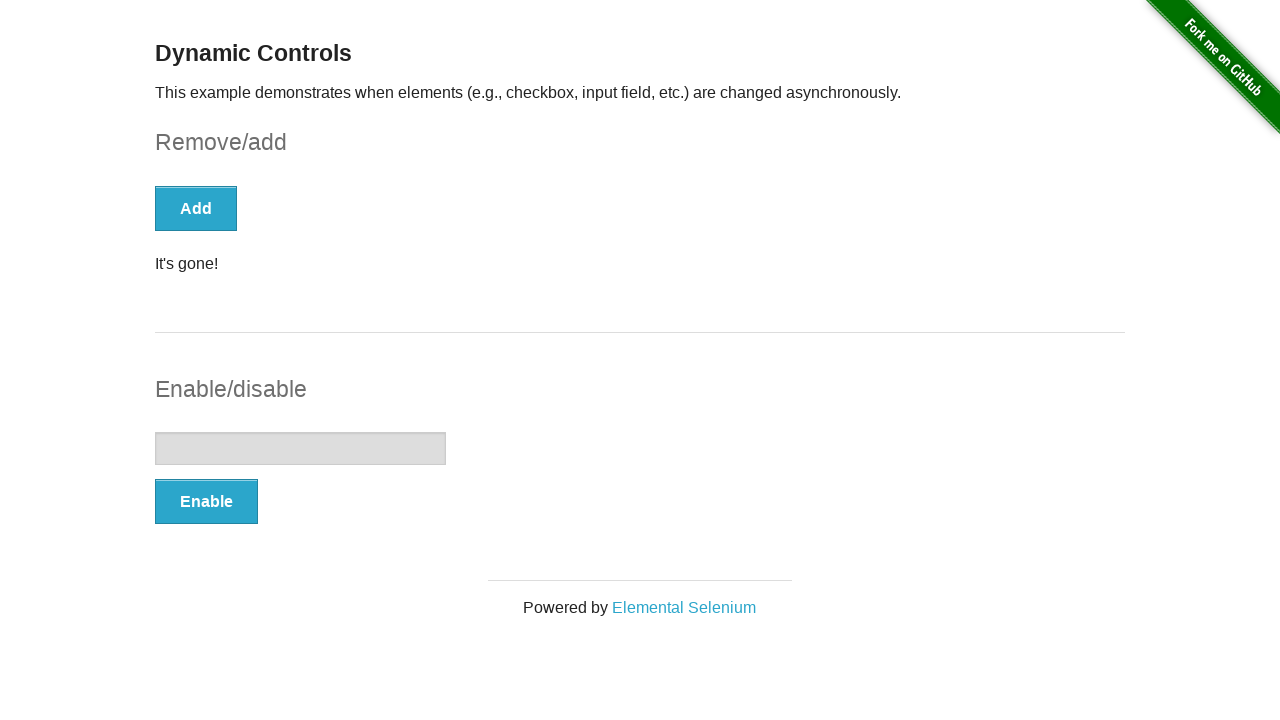

Verified button text changed to 'Add'
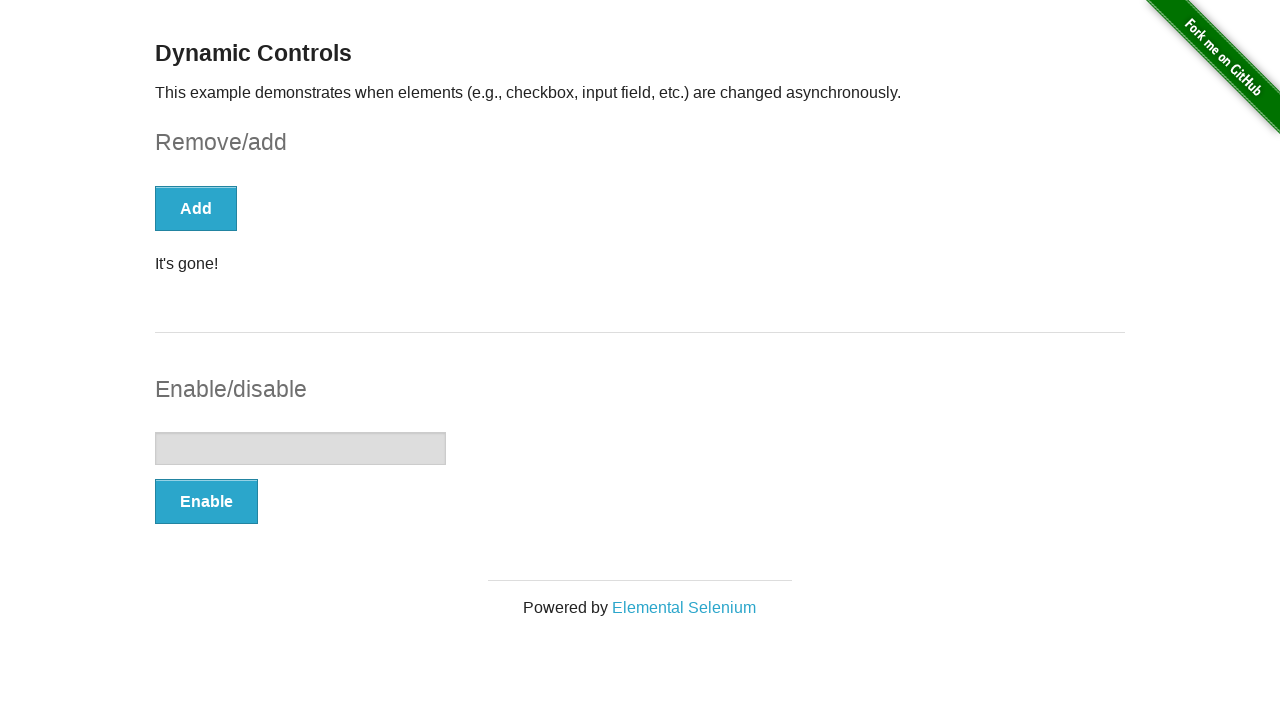

Verified success message 'It's gone!' is displayed
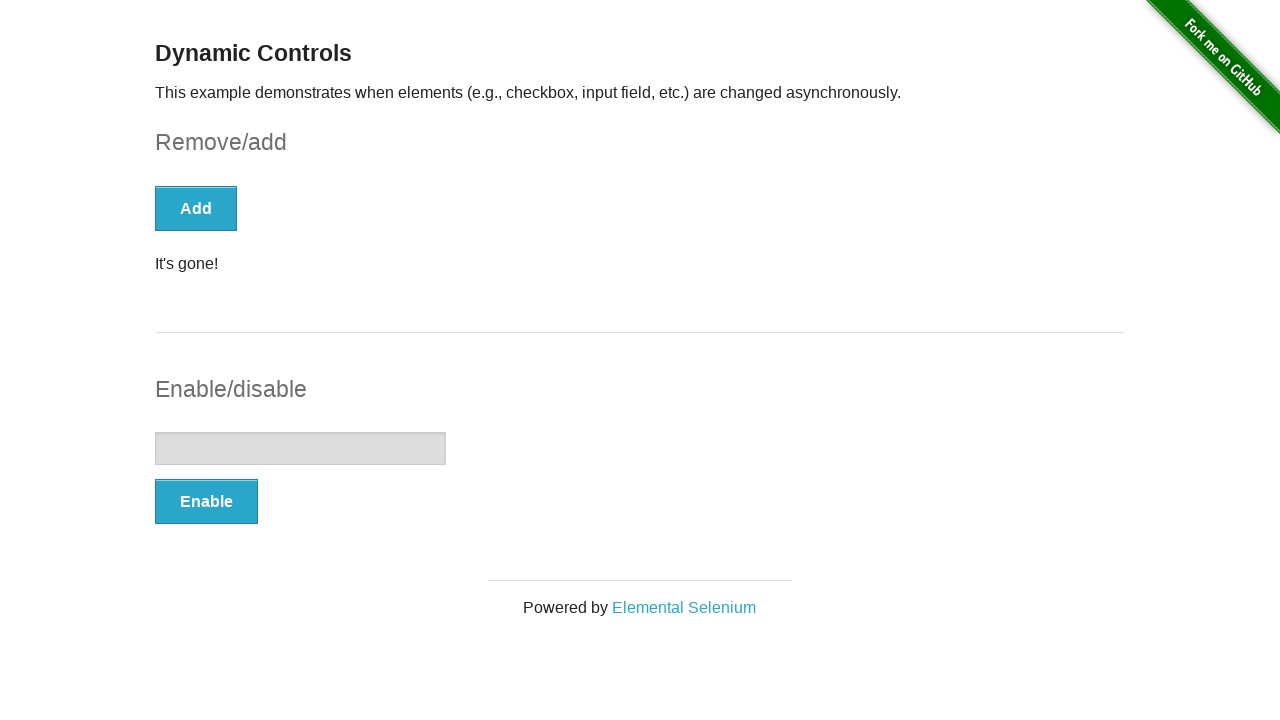

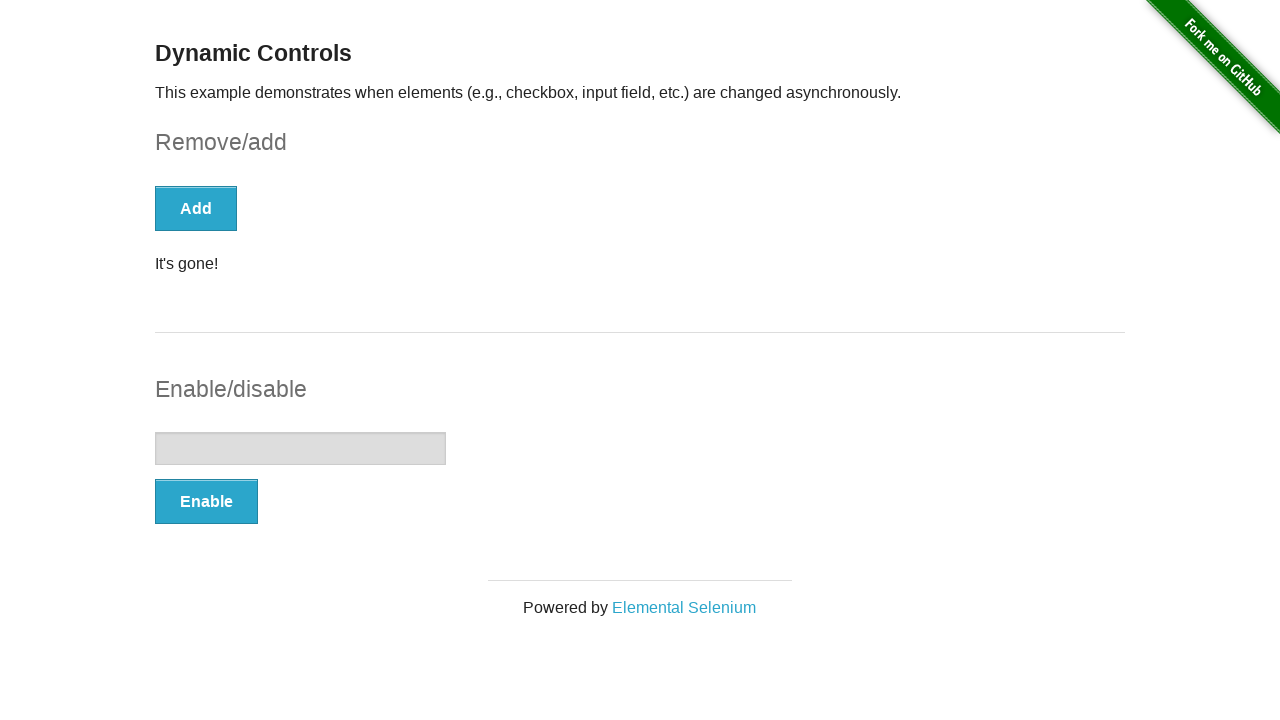